Opens the DemoQA homepage, clicks on the "Forms" card, verifies that "Practice Form" button is visible, then navigates back

Starting URL: https://demoqa.com

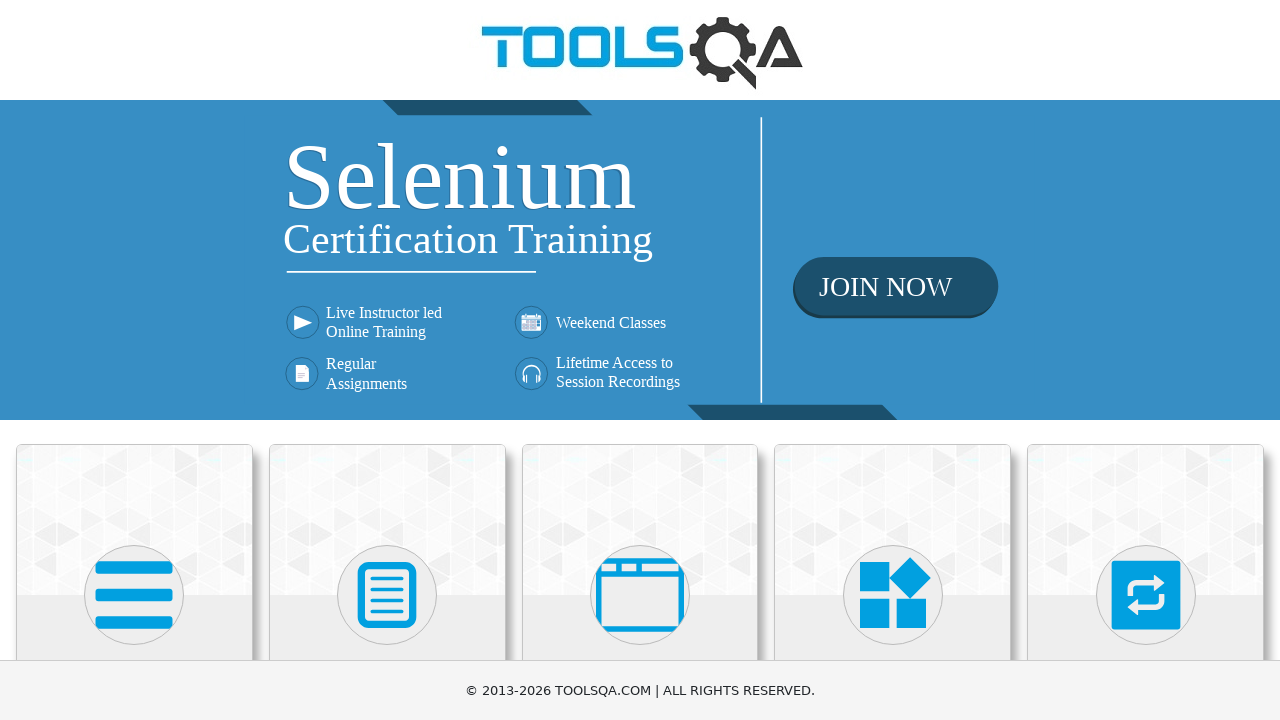

Set page zoom to 50%
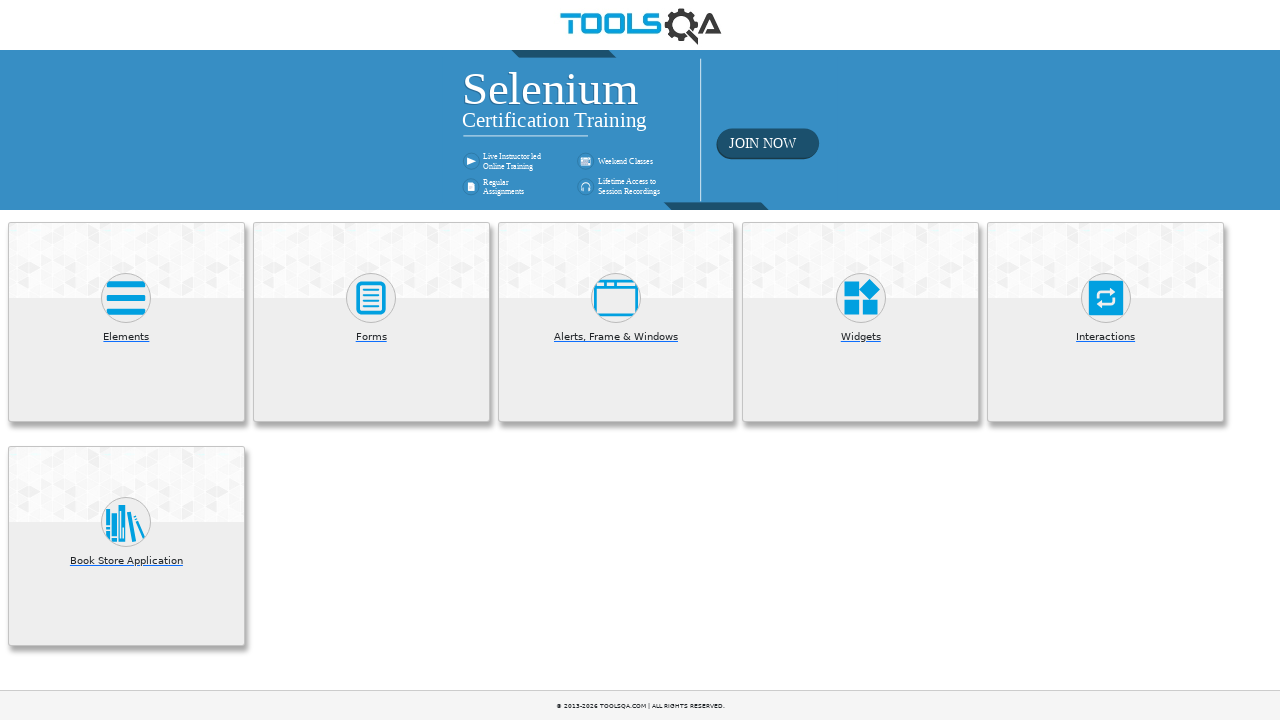

Clicked on the Forms card at (371, 337) on text=Forms
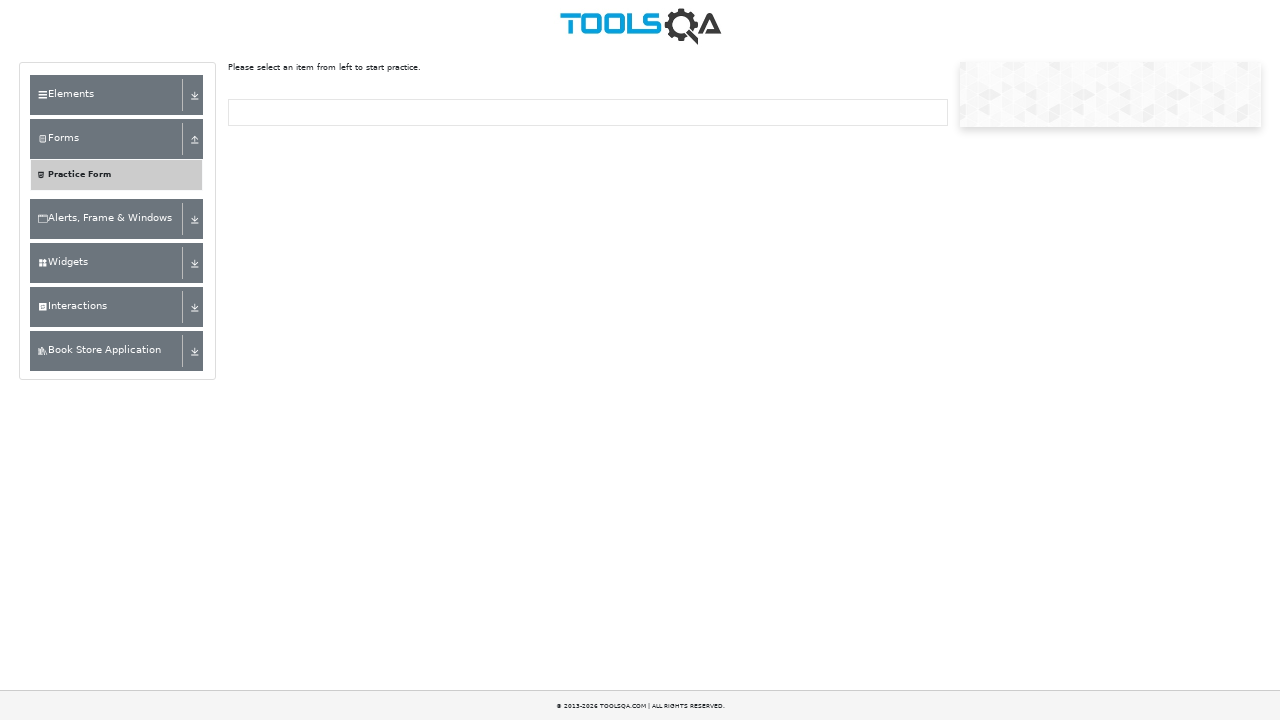

Practice Form button is visible
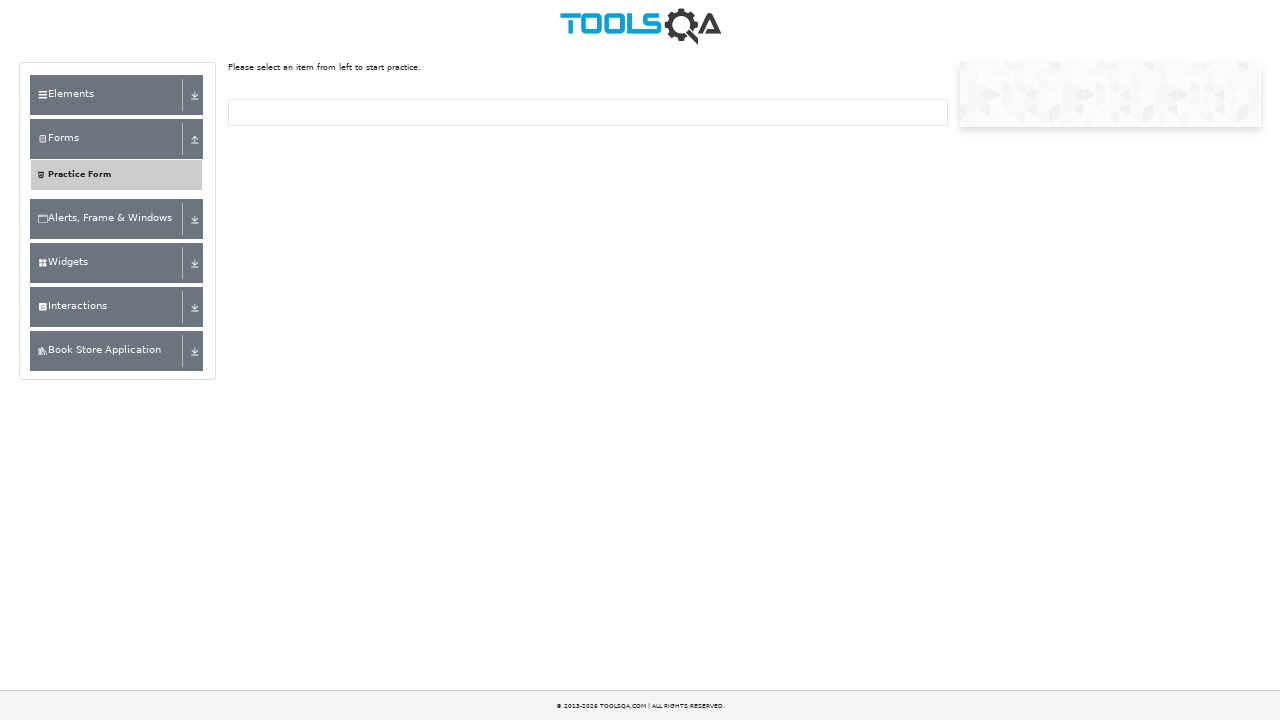

Navigated back to homepage
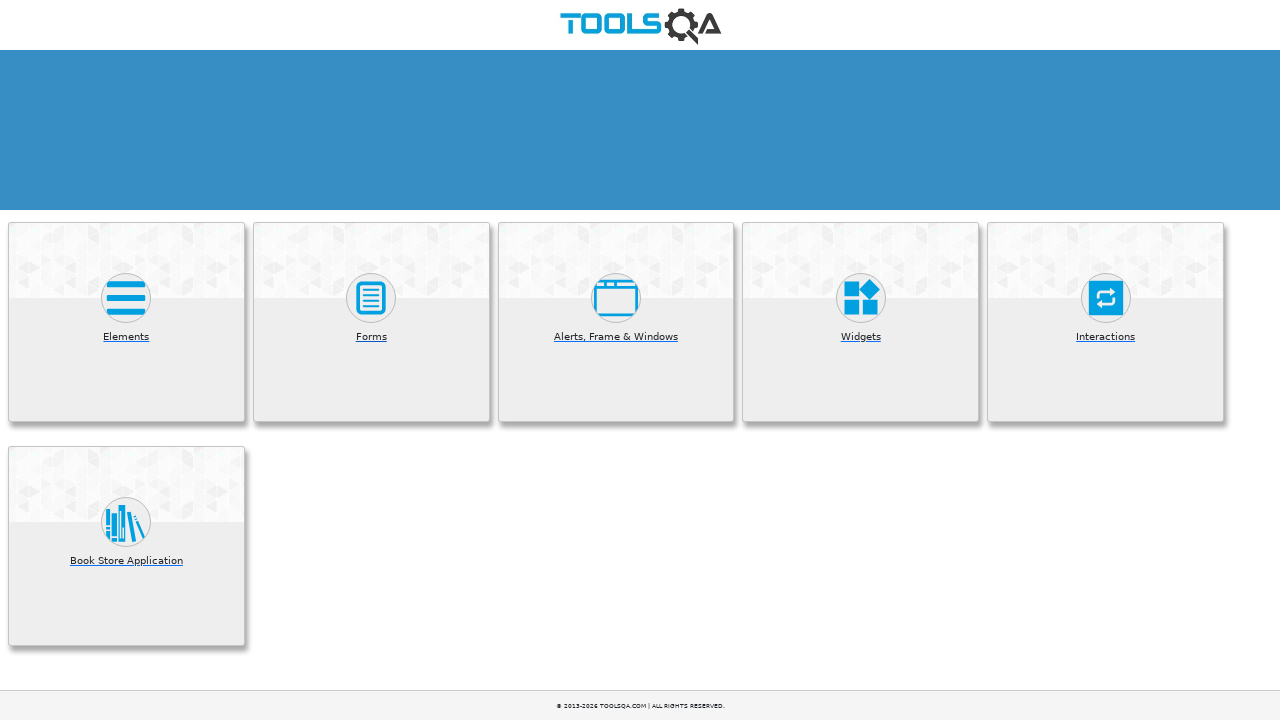

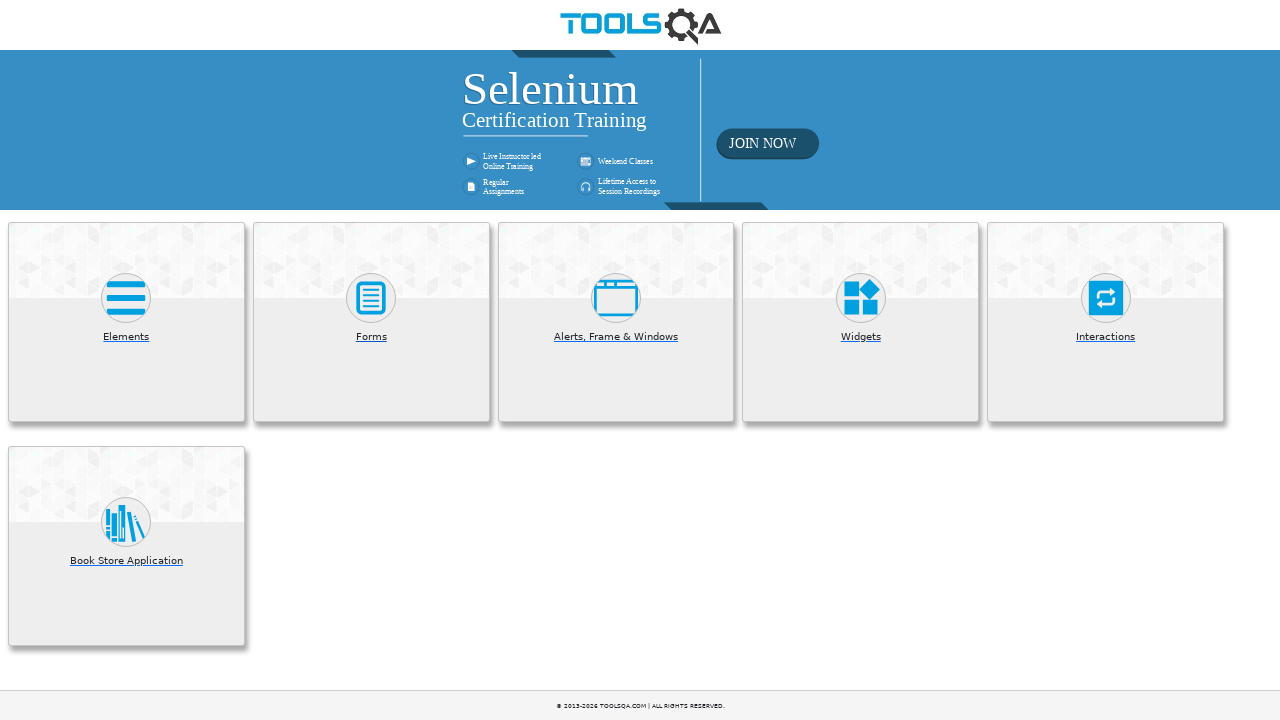